Tests a practice form by checking a checkbox, selecting employment status and gender, filling a password field, submitting the form, and then navigating to the shop to add a product to cart

Starting URL: https://rahulshettyacademy.com/angularpractice/

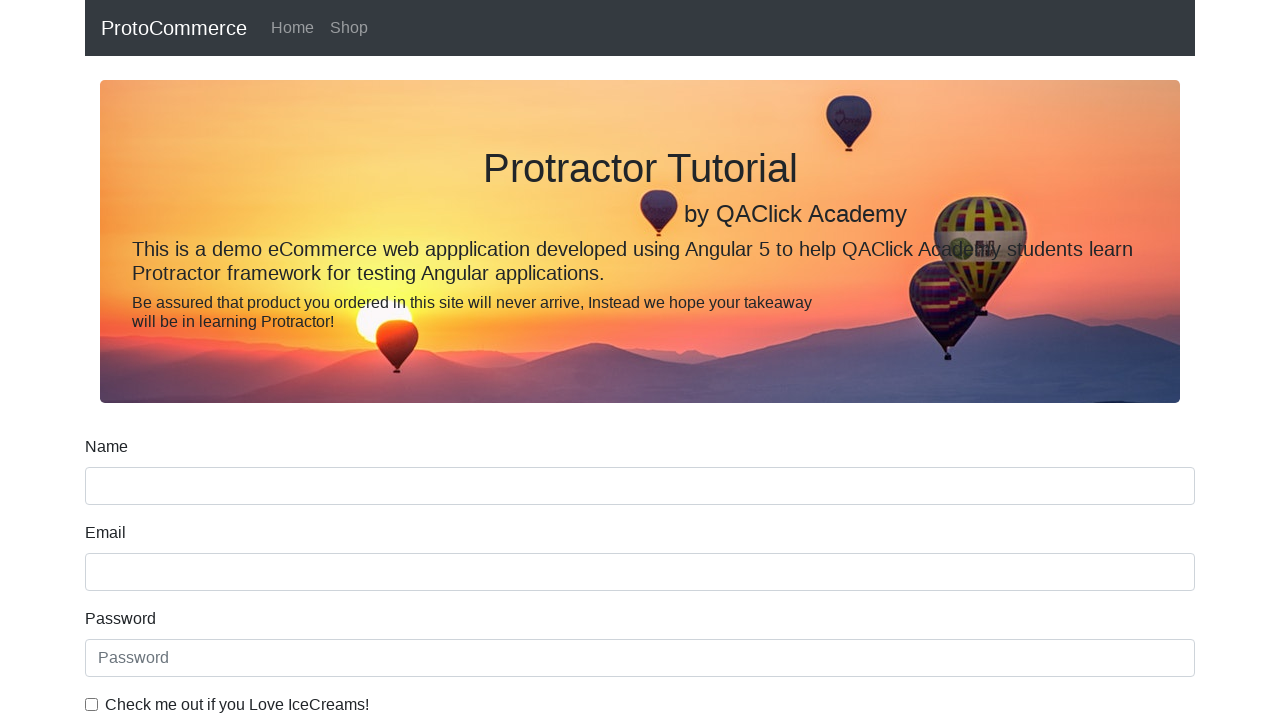

Checked 'Love IceCreams' checkbox at (92, 704) on internal:label="Check me out if you Love IceCreams!"i
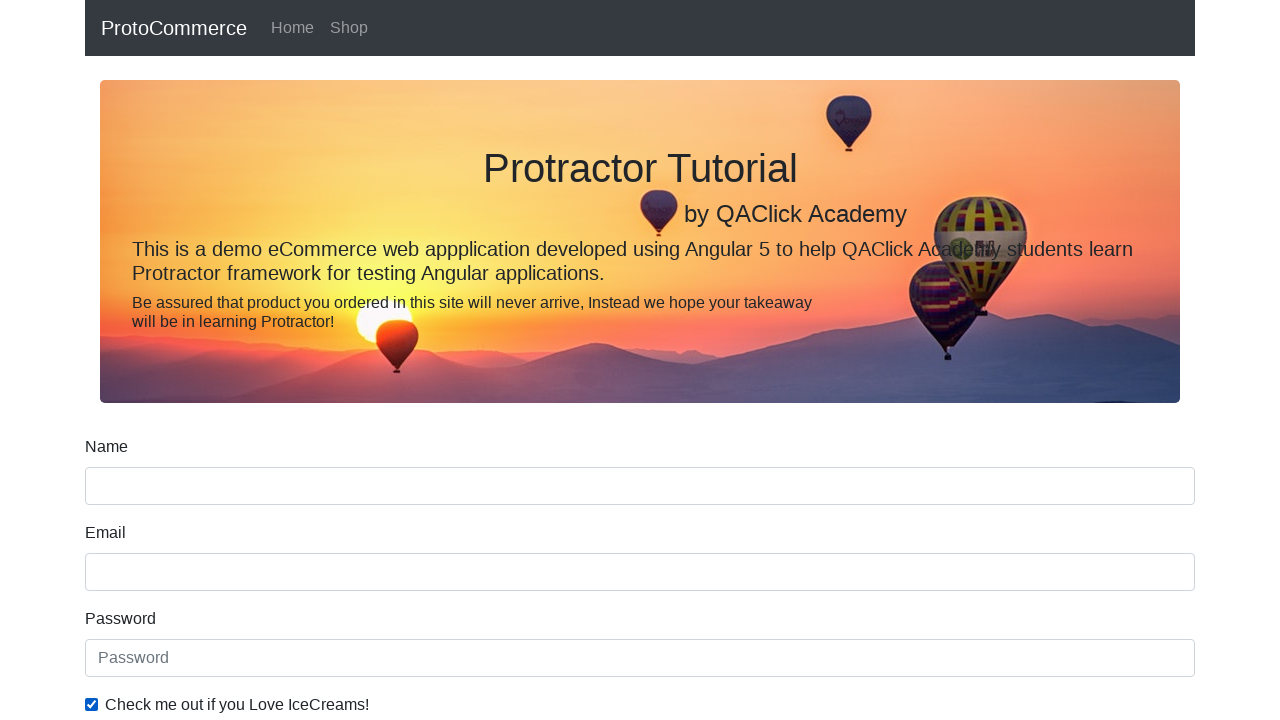

Selected 'Employed' radio button at (326, 360) on internal:label="Employed"i
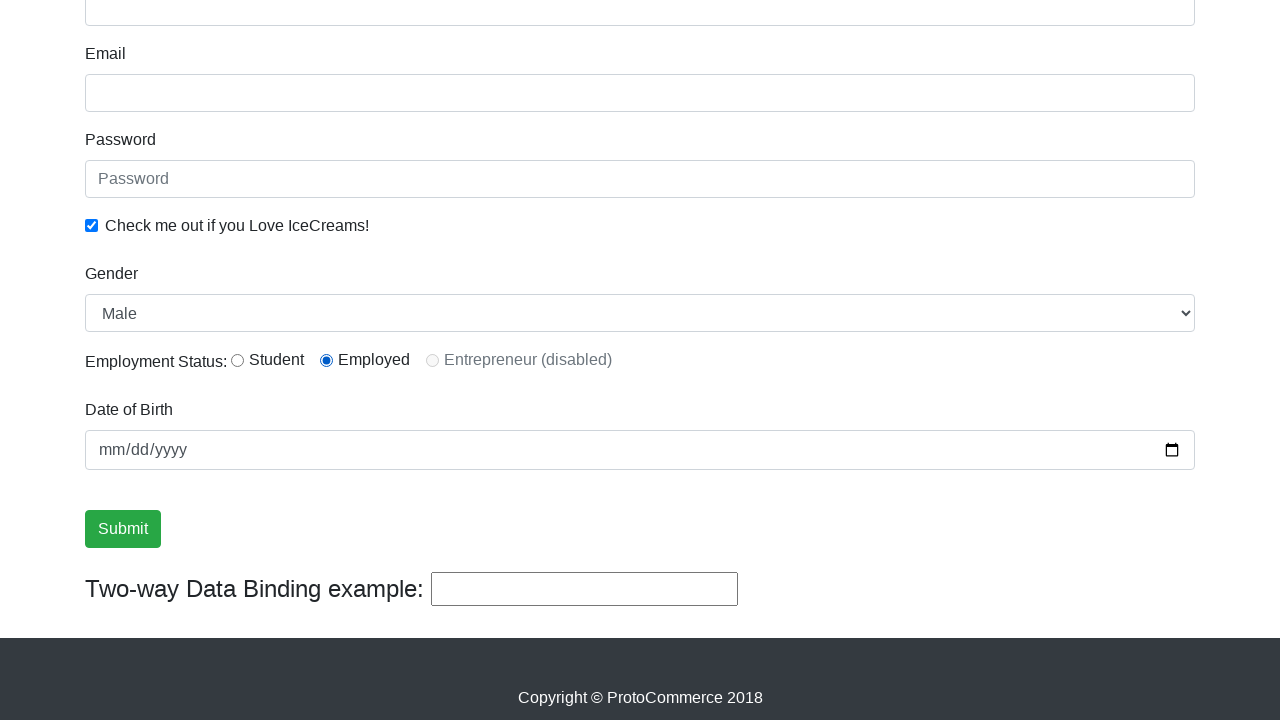

Selected 'Male' from Gender dropdown on internal:label="Gender"i
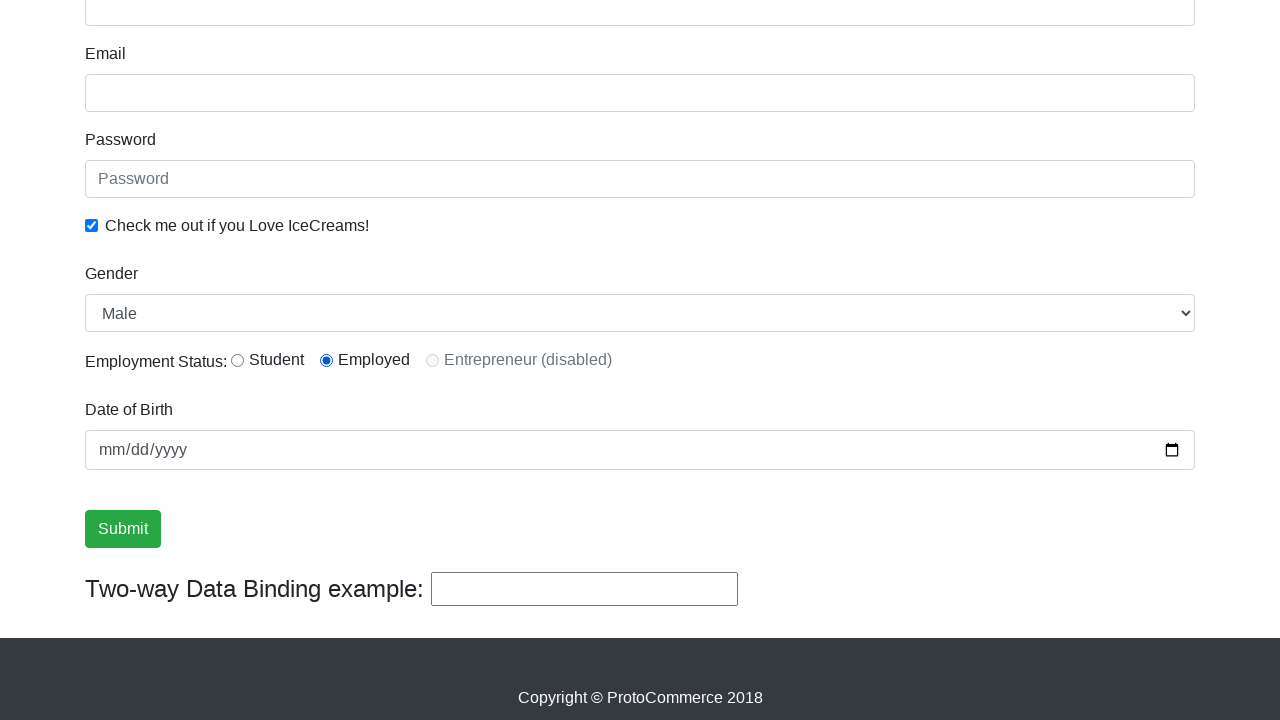

Filled password field with 'sacSAC@707' on internal:attr=[placeholder="Password"i]
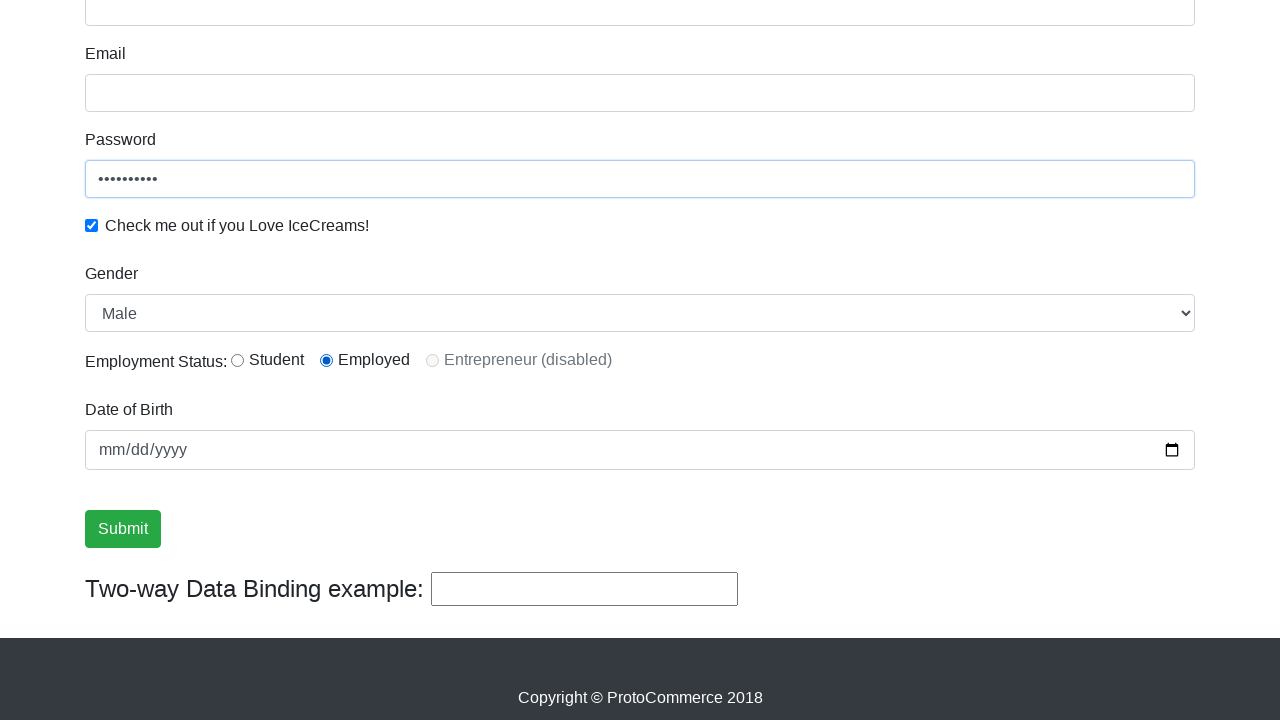

Clicked Submit button at (123, 529) on internal:role=button[name="Submit"i]
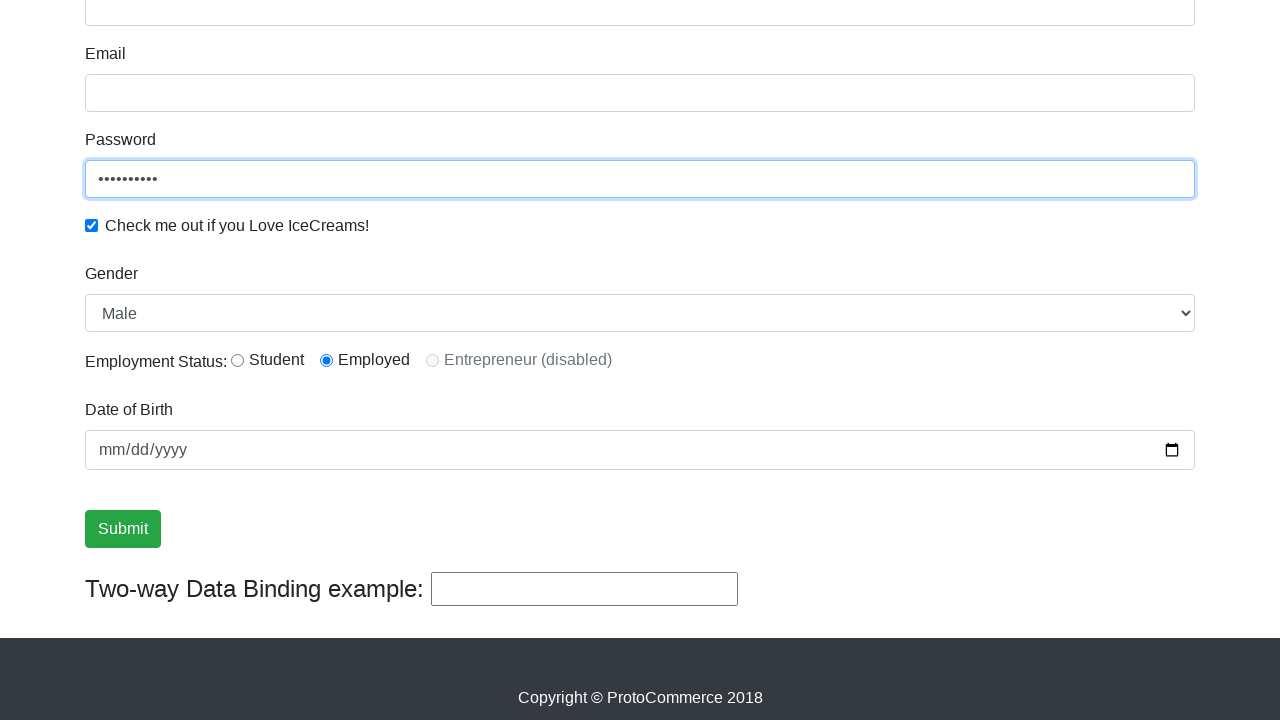

Verified success message is visible
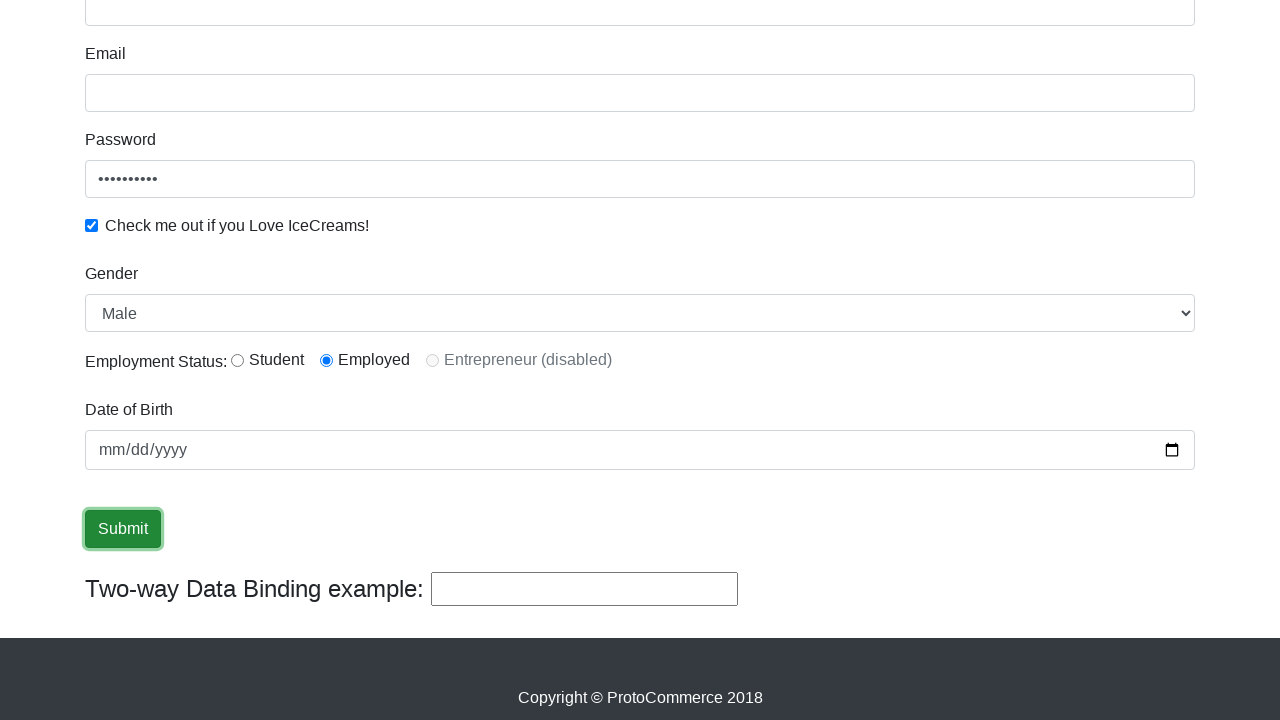

Clicked Shop link to navigate to shop at (349, 28) on internal:role=link[name="Shop"i]
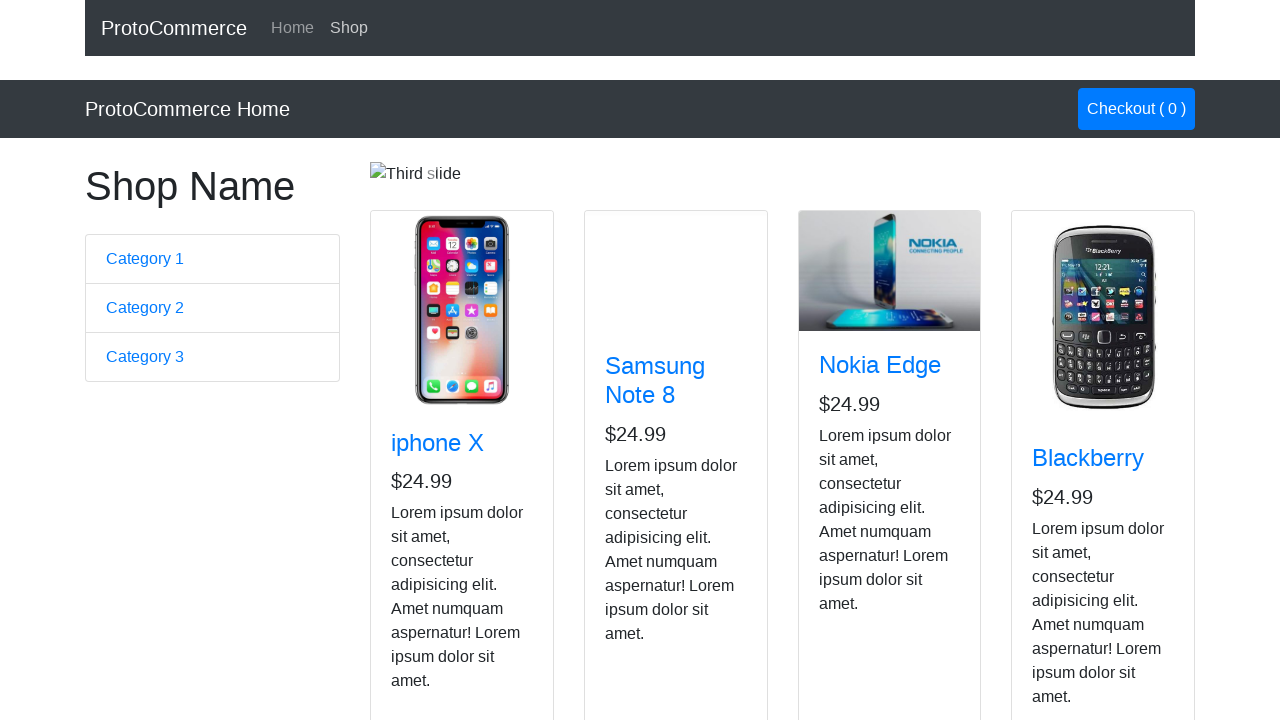

Added Samsung Note 8 to cart at (641, 528) on app-card >> internal:has-text="Samsung Note 8"i >> internal:role=button
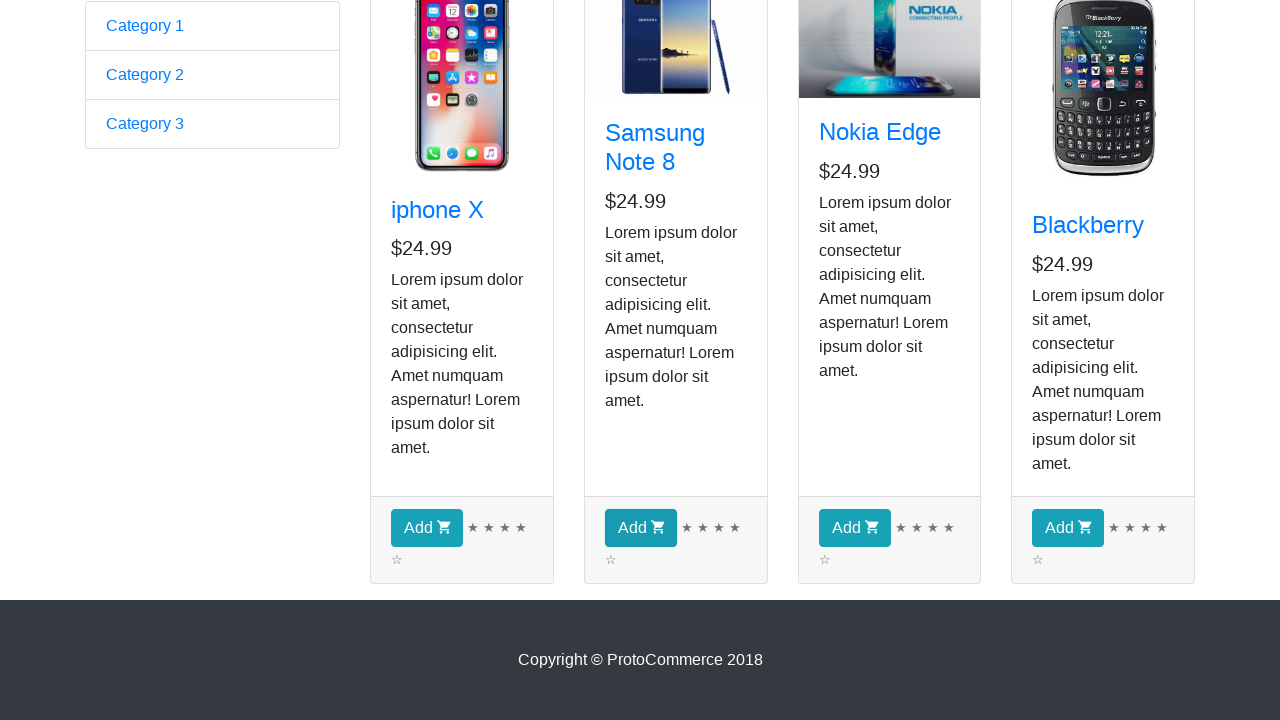

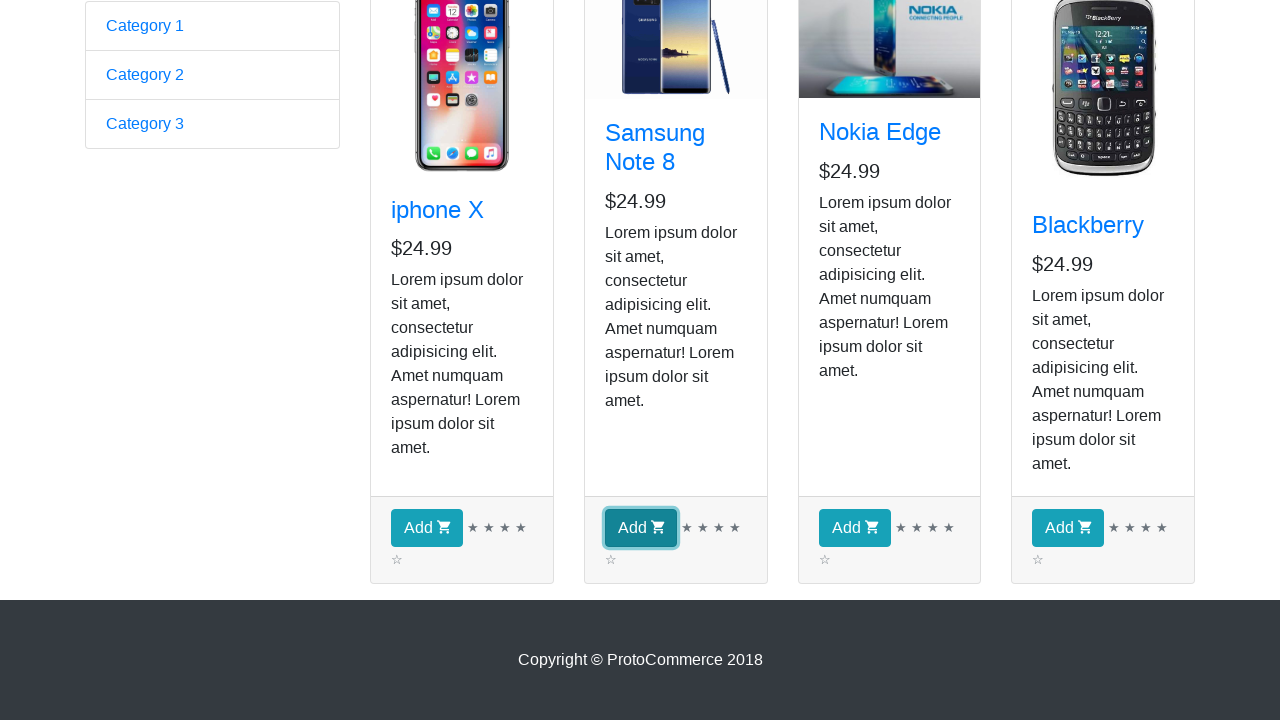